Tests a tarot reading application by entering a question, shuffling cards, spreading them, and triggering AI interpretation.

Starting URL: https://test-studio-firebase.vercel.app/reading

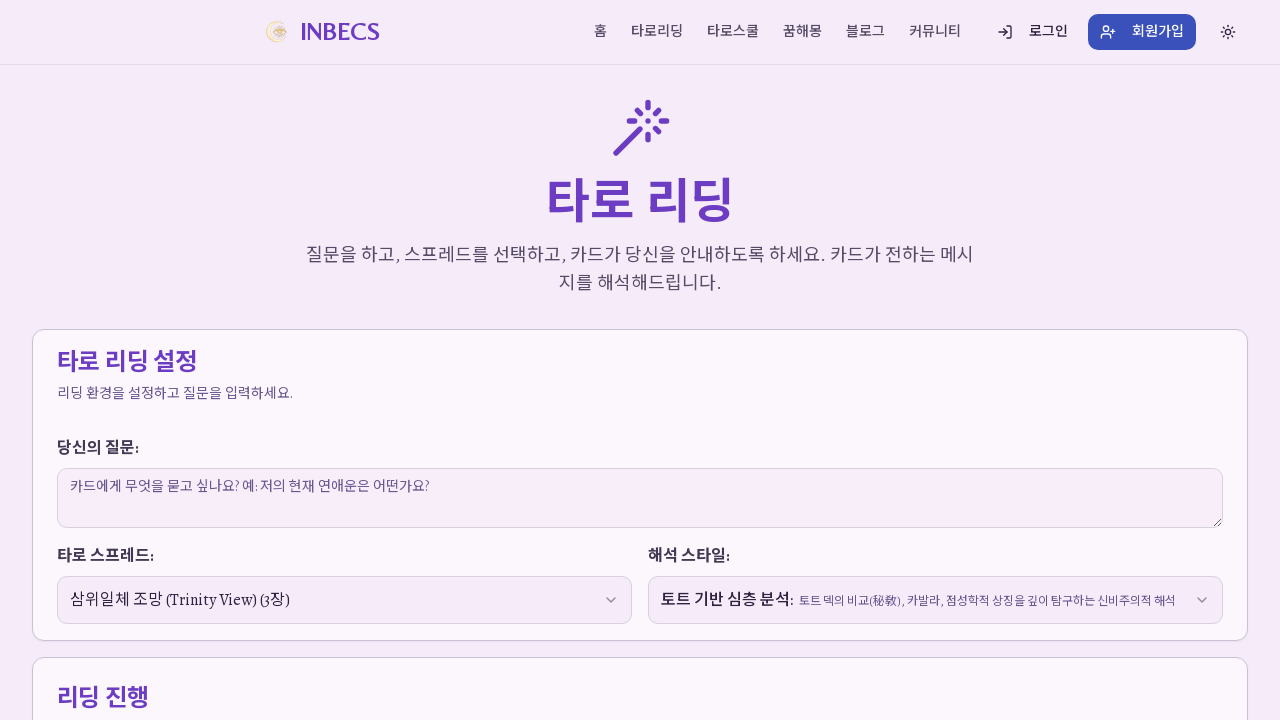

Waited for page to fully load with networkidle state
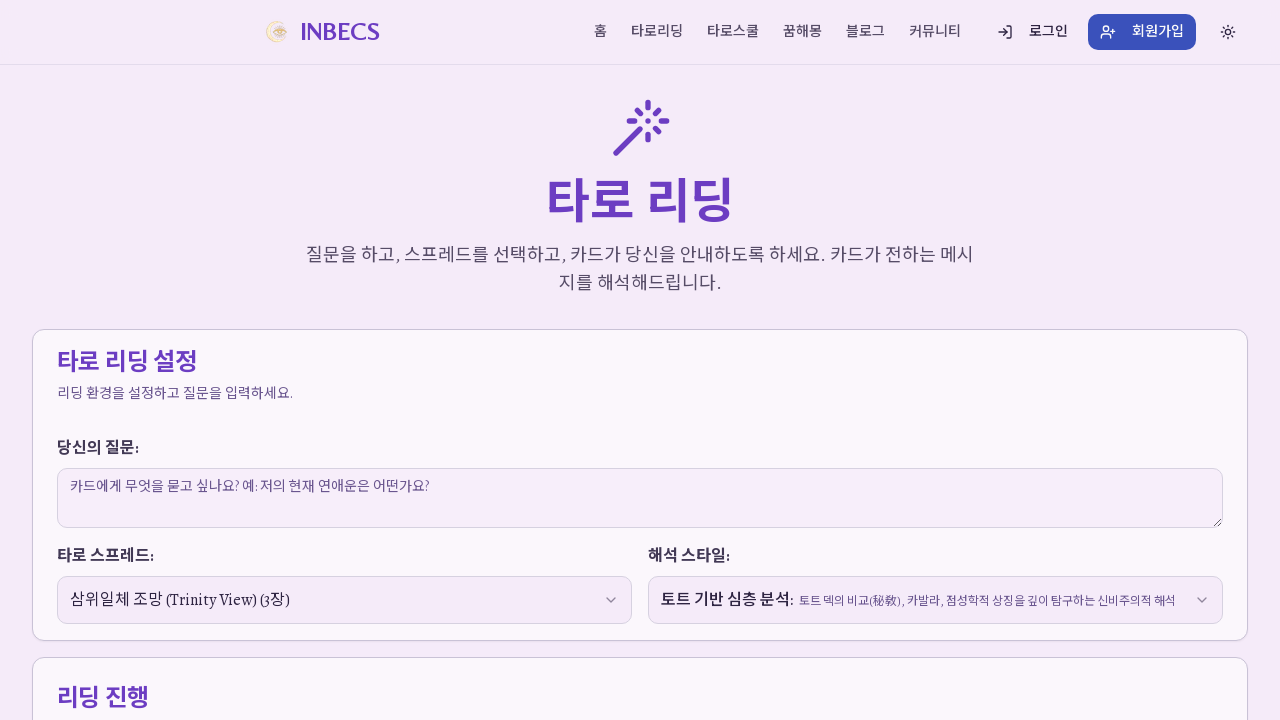

Textarea selector appeared on the page
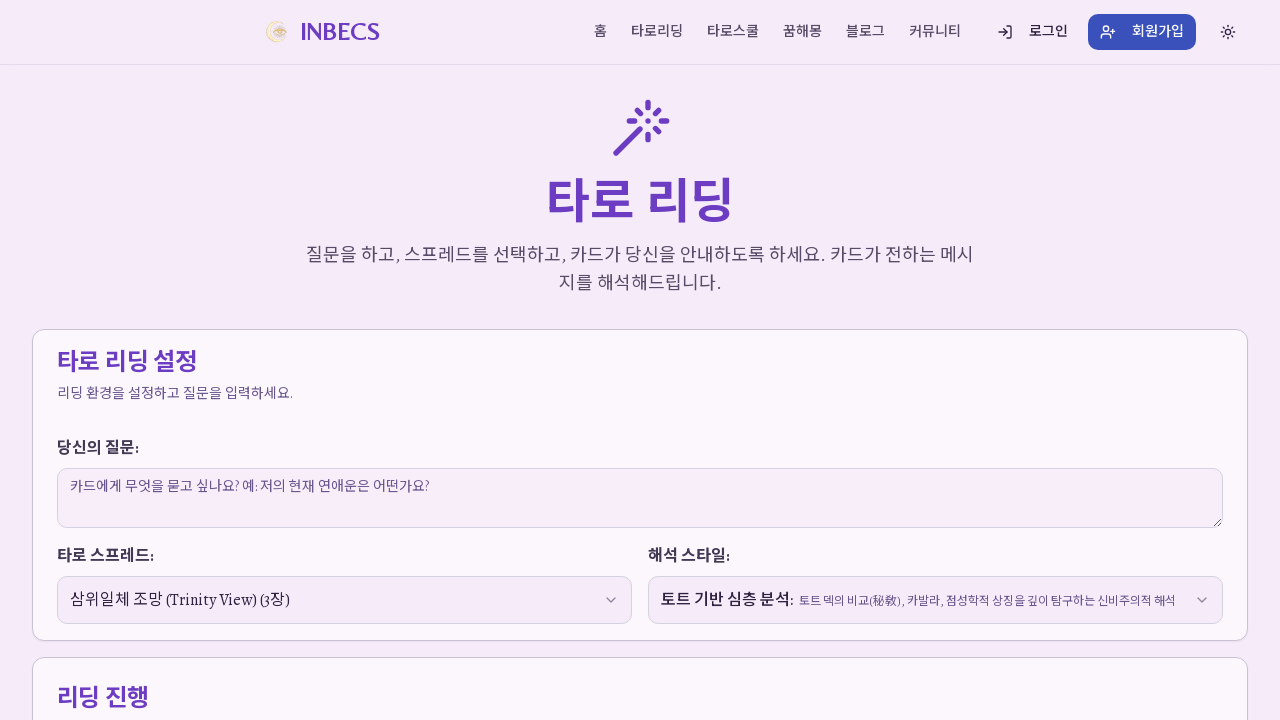

Filled question textarea with 'What advice do you have for starting a new project?' on textarea >> nth=0
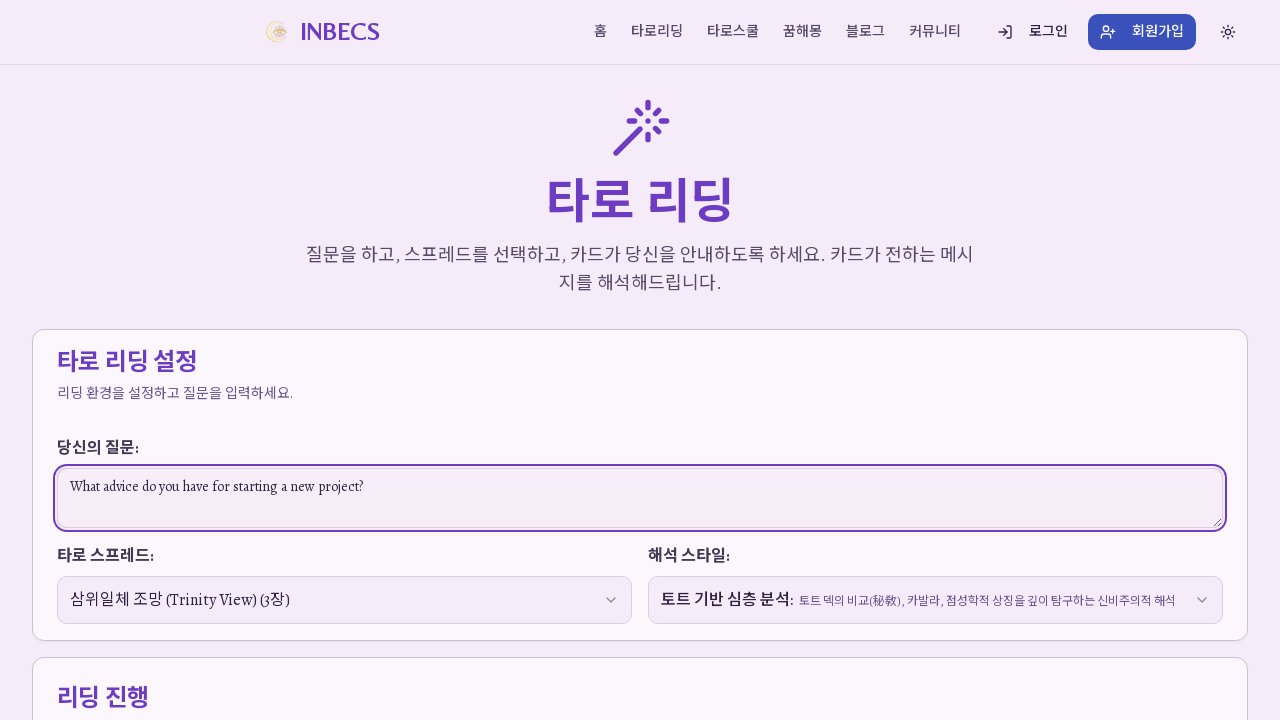

Clicked the shuffle cards button (카드 섞기) at (550, 360) on button:has-text("카드 섞기")
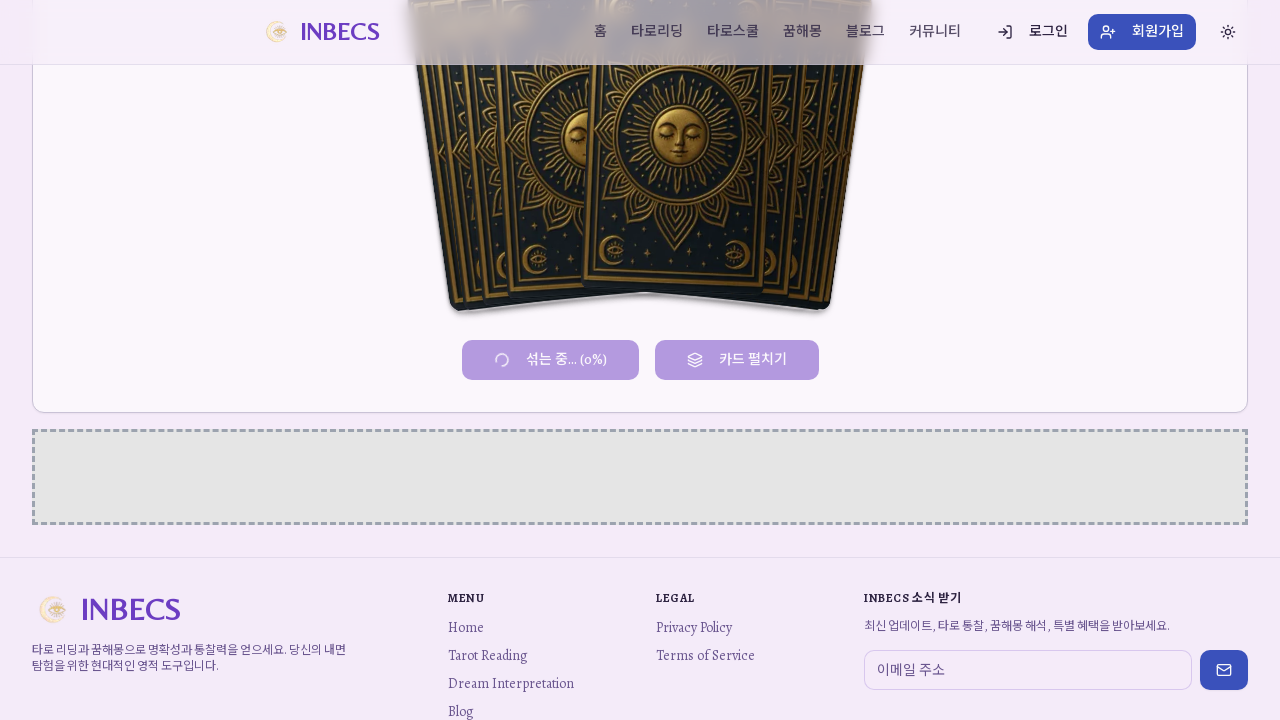

Waited 3 seconds for cards to shuffle
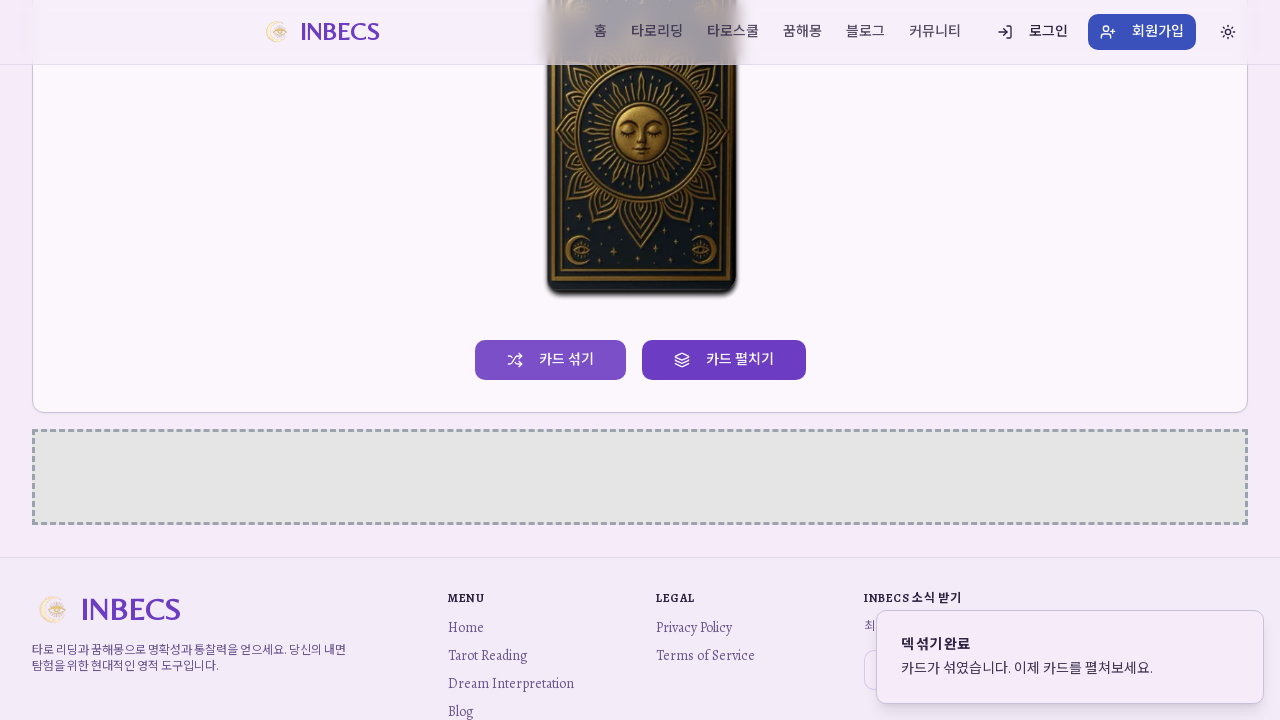

Clicked the spread cards button (카드 펼치기) at (724, 360) on button:has-text("카드 펼치기")
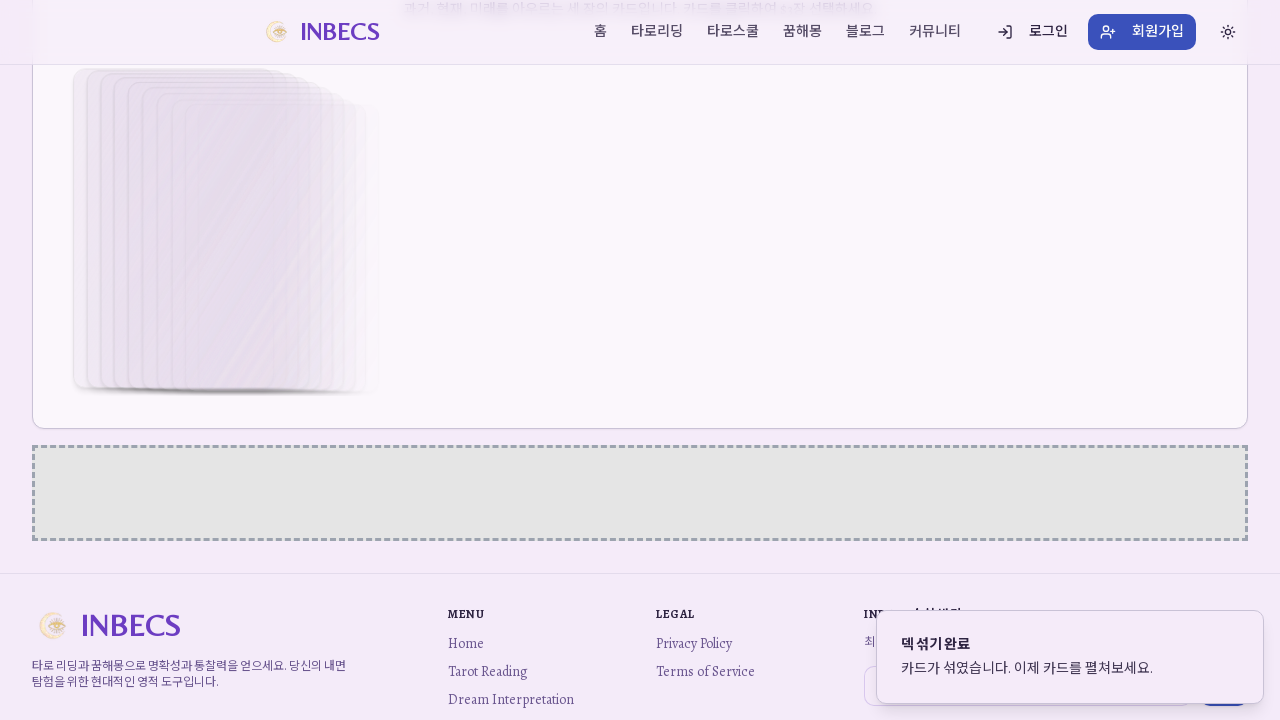

Waited 5 seconds for cards to spread
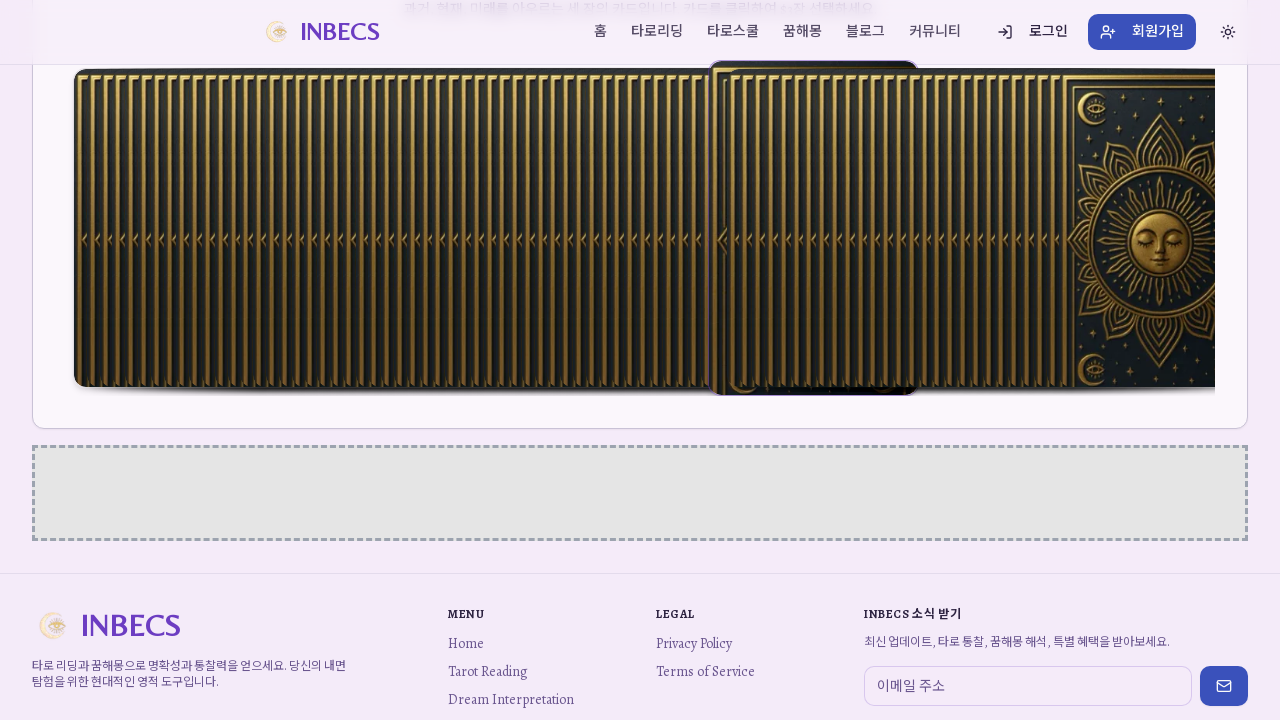

Clicked AI interpretation button using selector at (936, 360) on button:has-text("AI 해석"), button:has-text("해석"), button:has-text("분석") >> nth=0
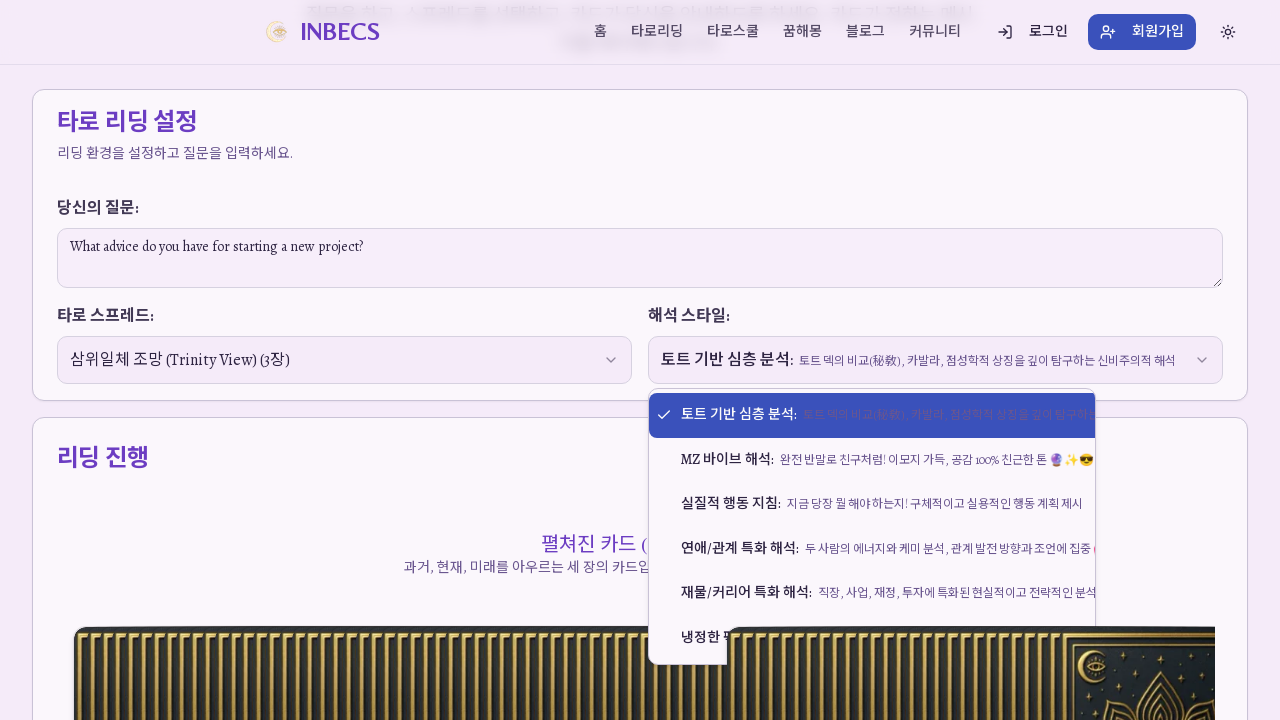

Waited 5 seconds for AI interpretation results to load
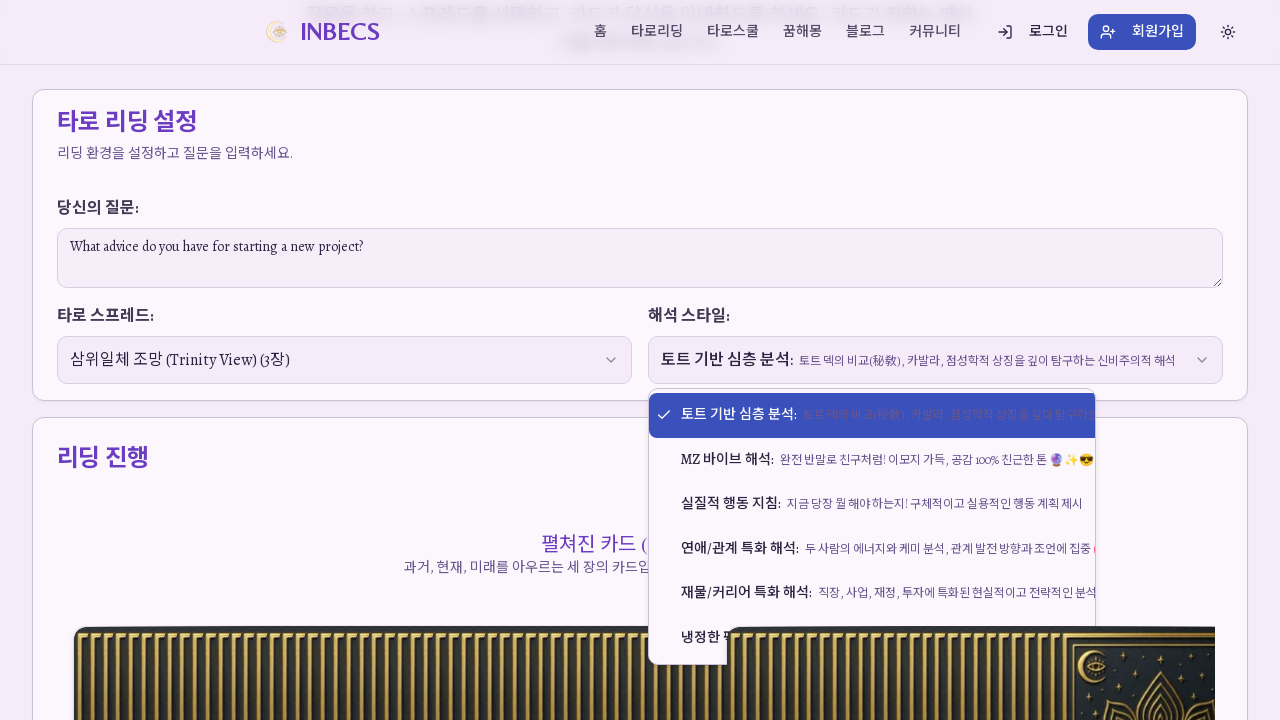

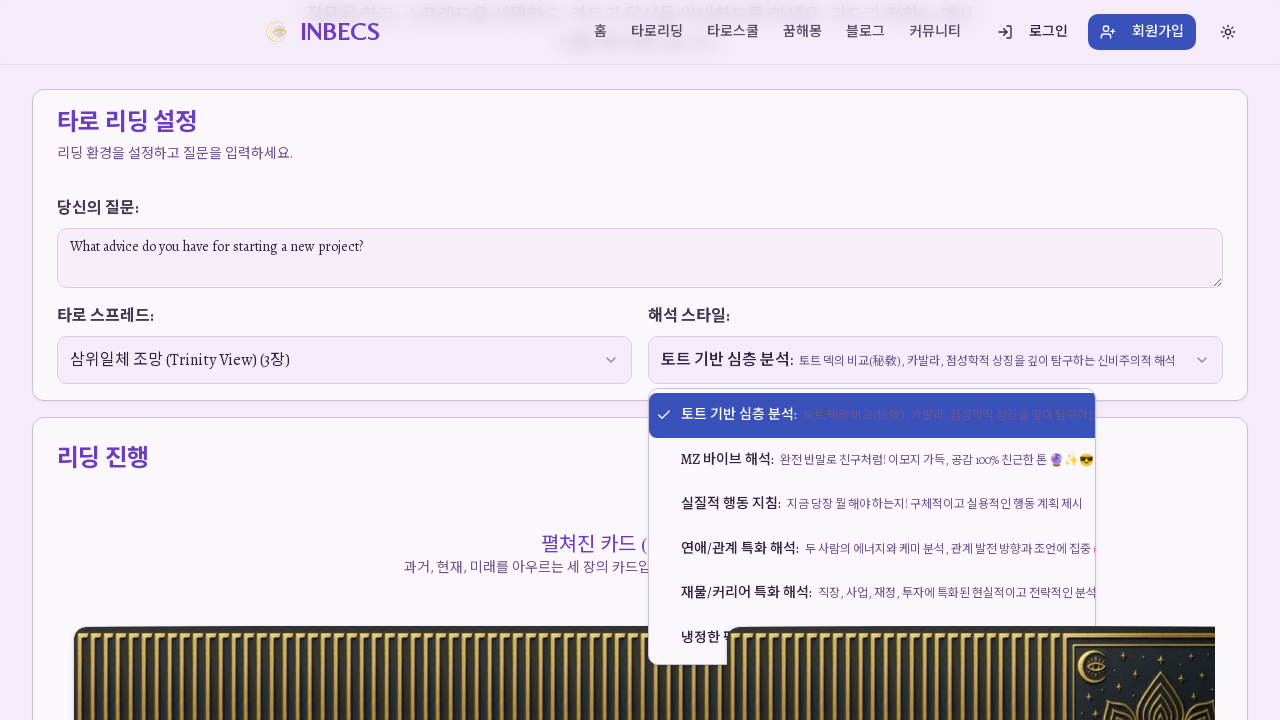